Navigates to OrangeHRM demo site, then navigates to SauceDemo site, retrieves the page title and URL, and verifies the current URL matches the expected value.

Starting URL: https://opensource-demo.orangehrmlive.com/

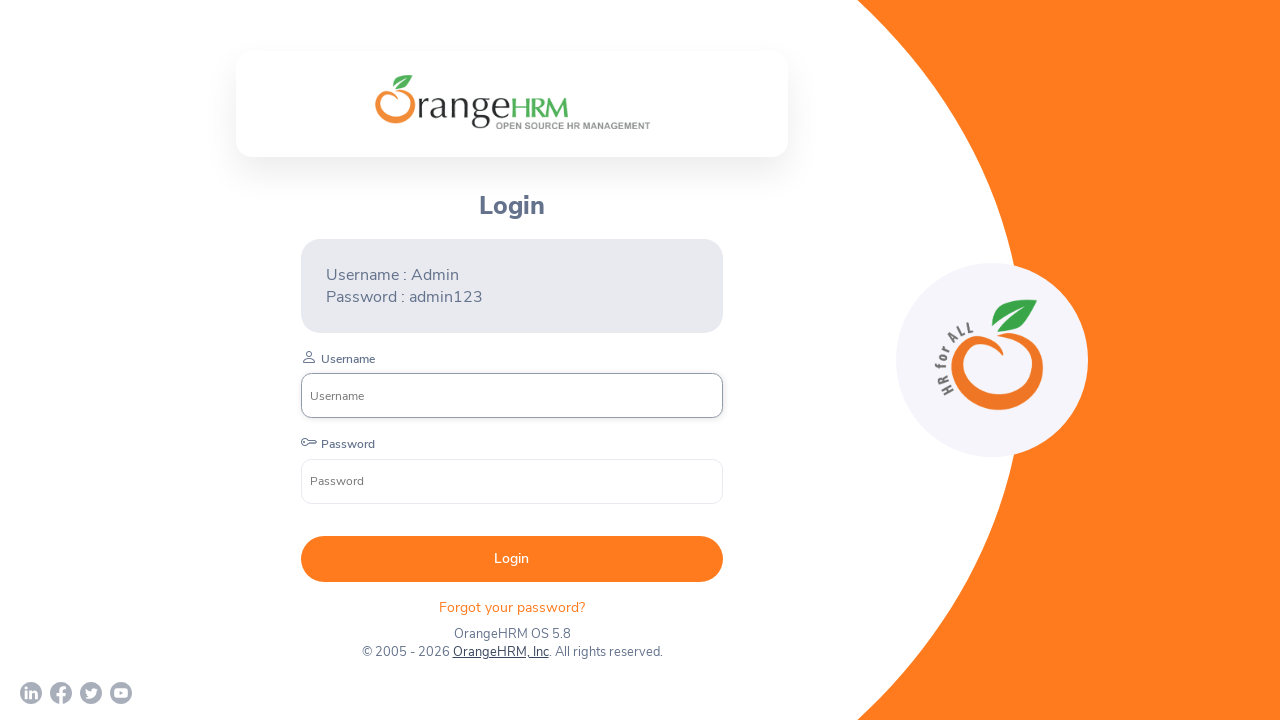

Navigated to SauceDemo site at https://www.saucedemo.com/%22
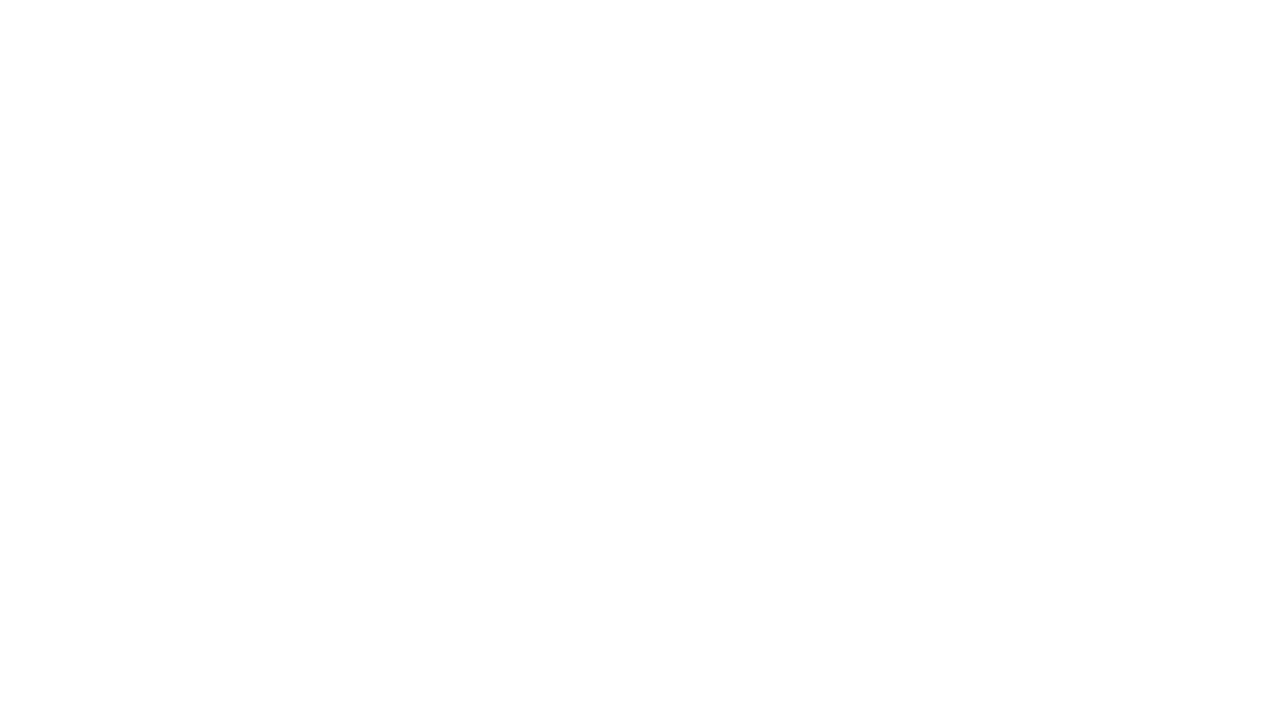

Retrieved page title
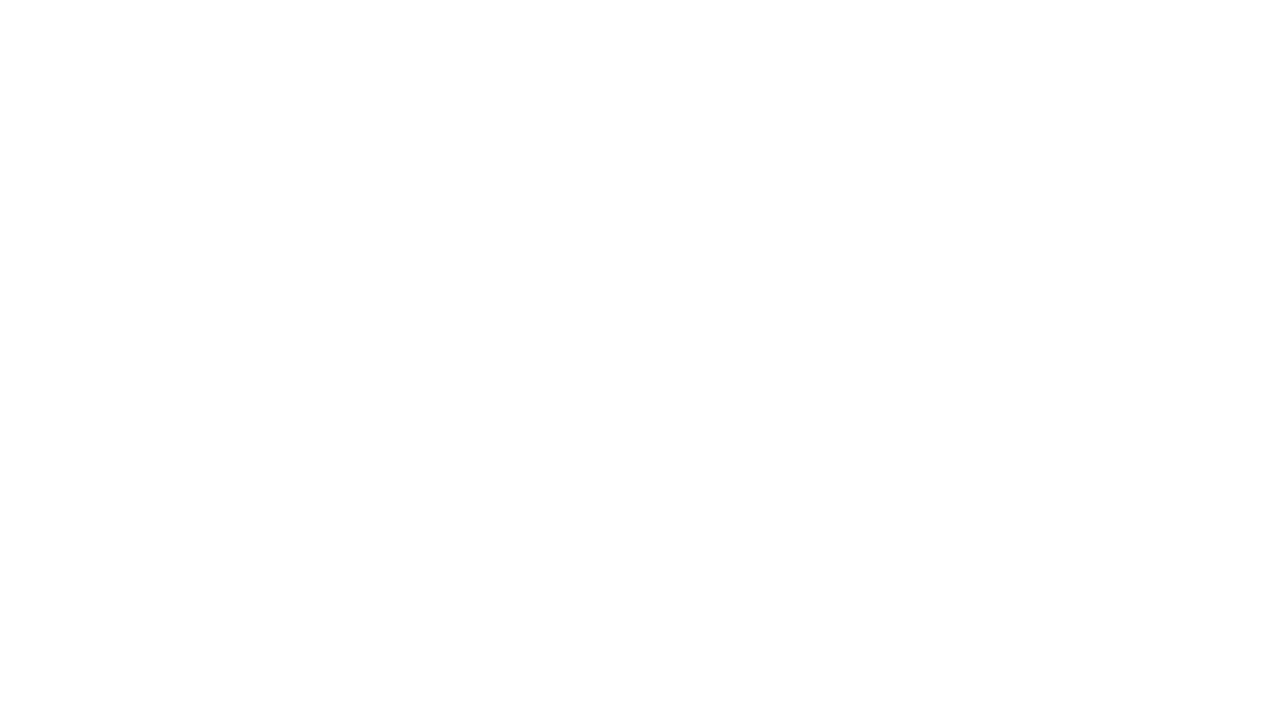

Calculated title length
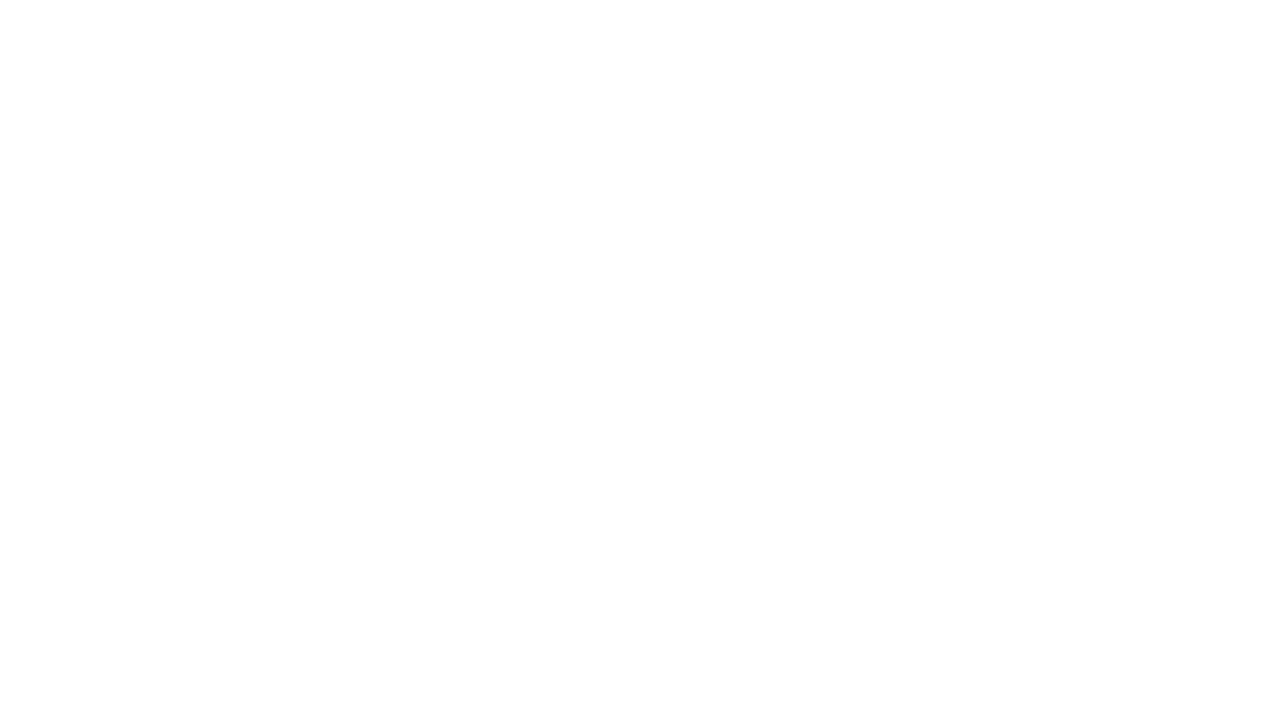

Printed title 'Swag Labs' with length 9
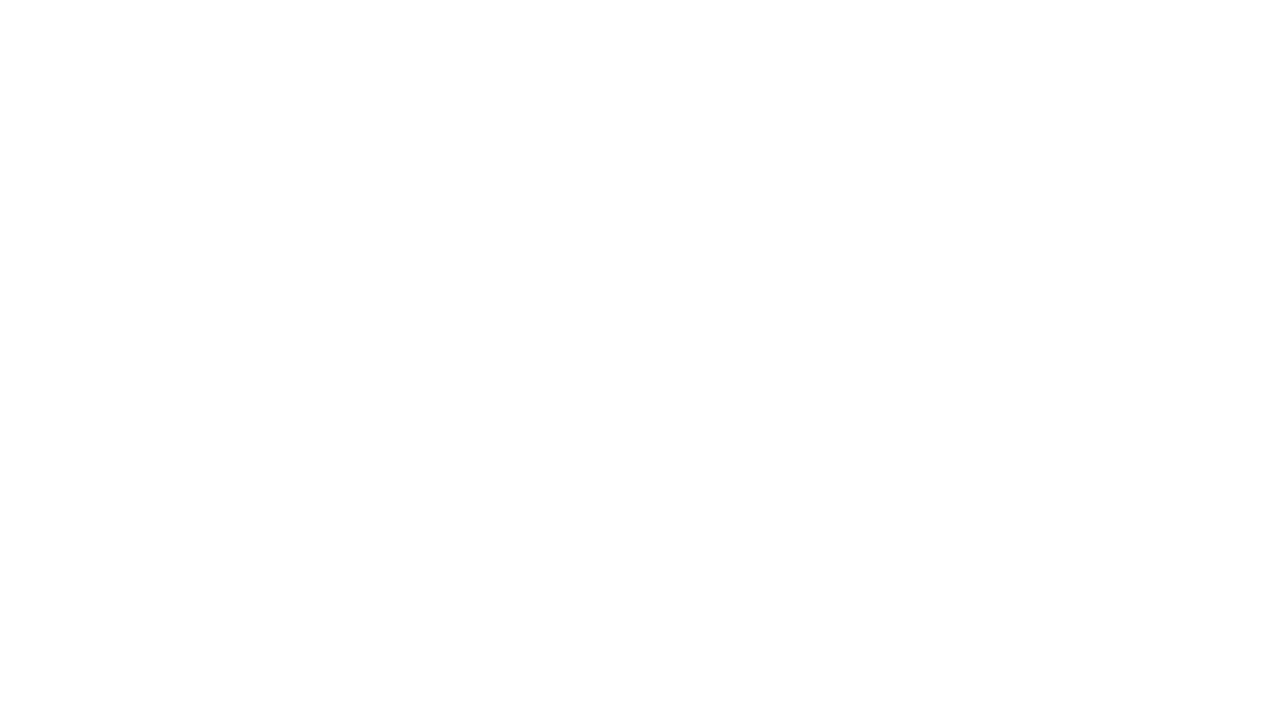

Retrieved current page URL
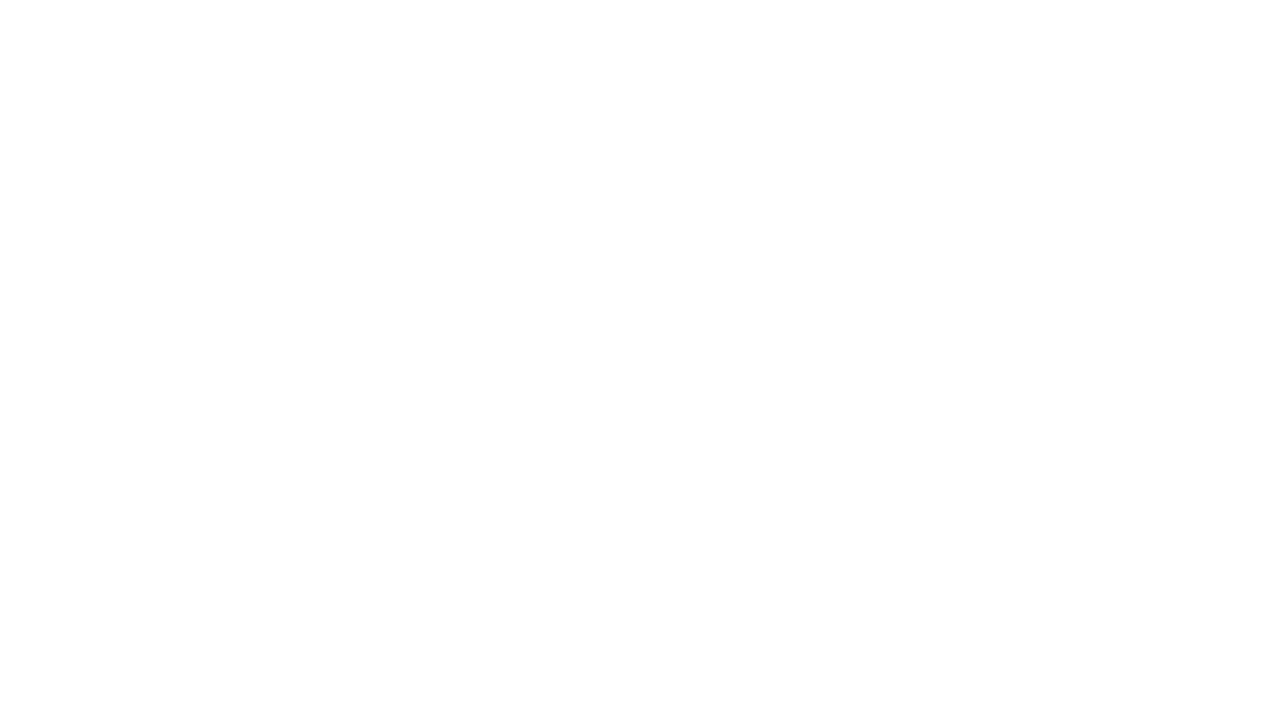

Verified URL matches expected value: True
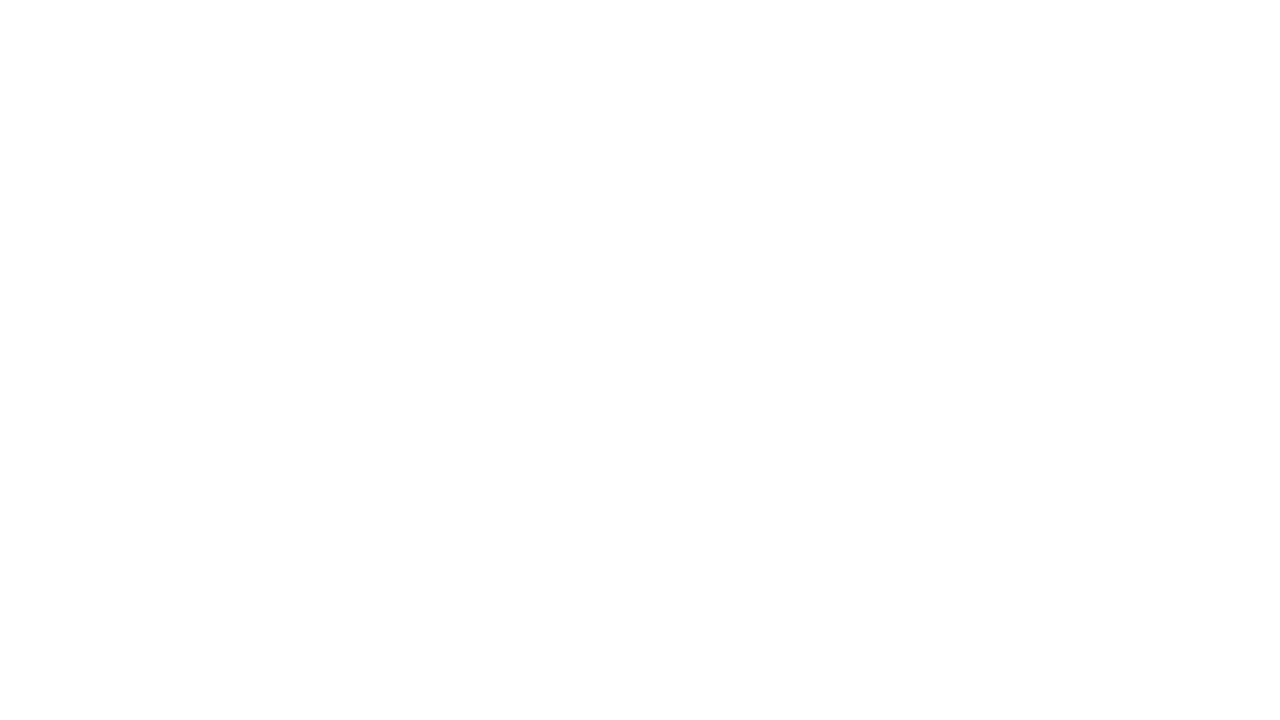

URL verification passed - correct URL
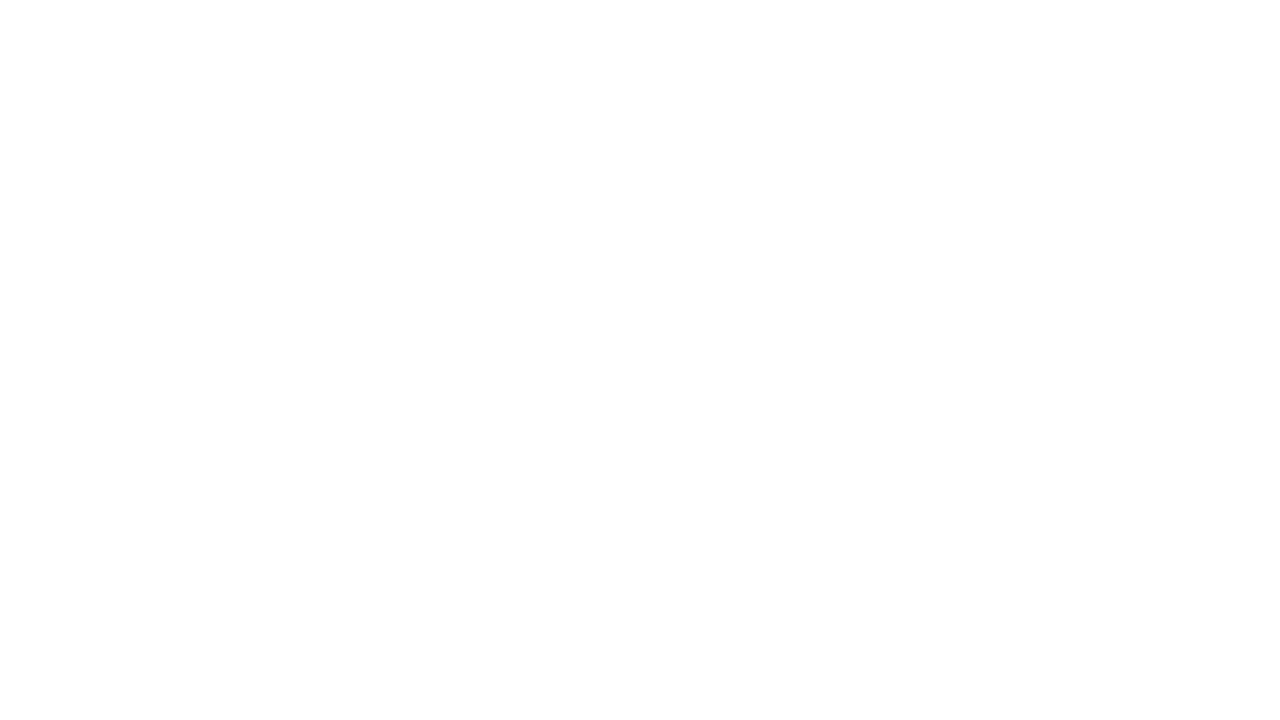

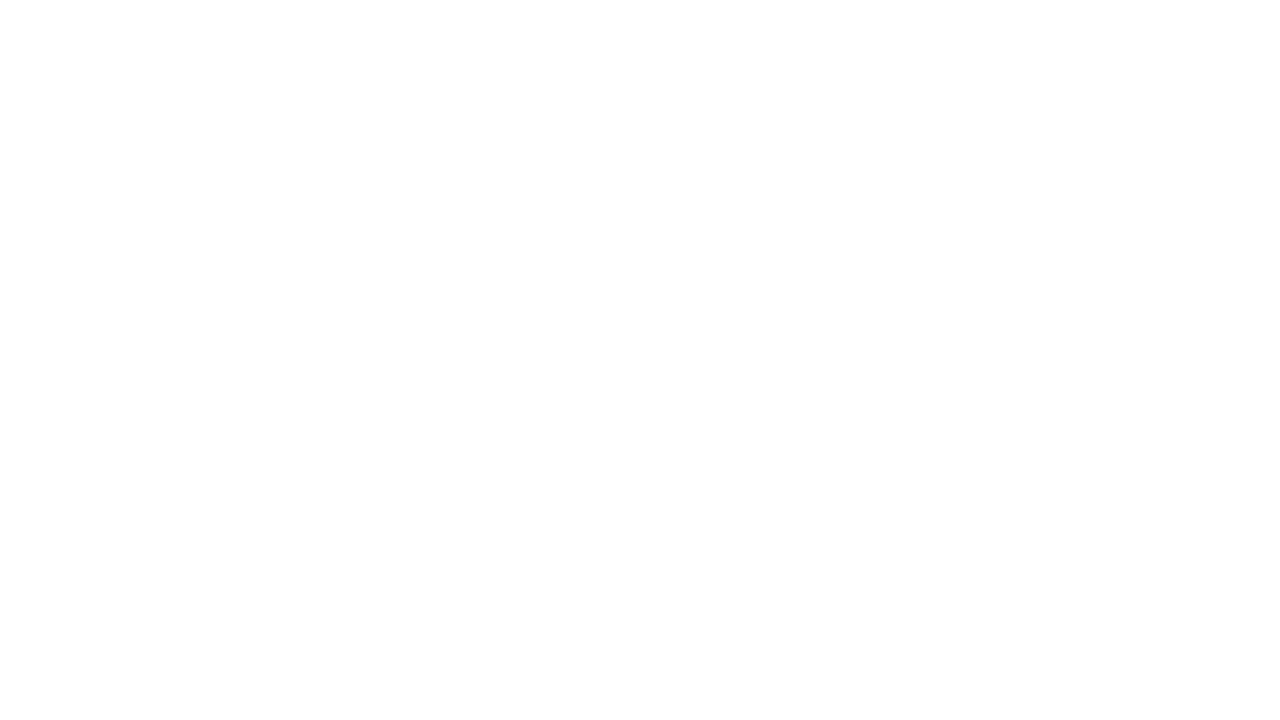